Tests clicking back button to return to login page from registration form

Starting URL: https://anatoly-karpovich.github.io/demo-login-form/

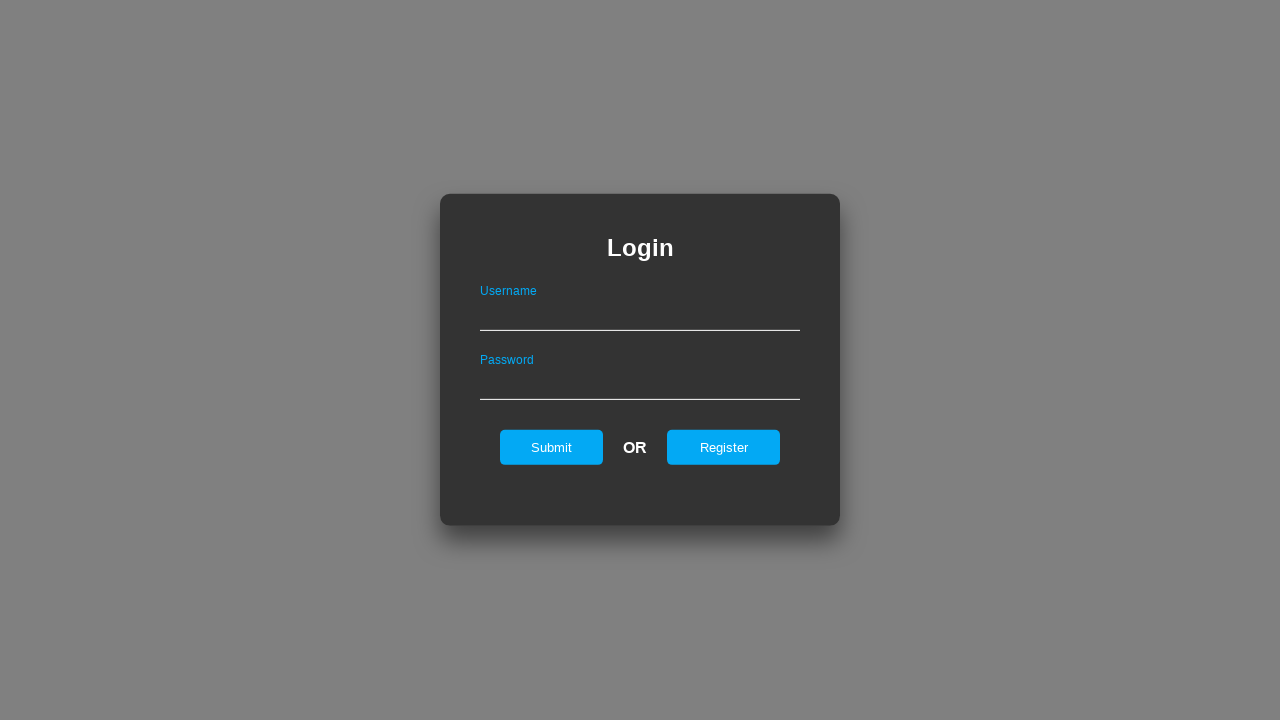

Clicked register link to show registration form at (724, 447) on #registerOnLogin
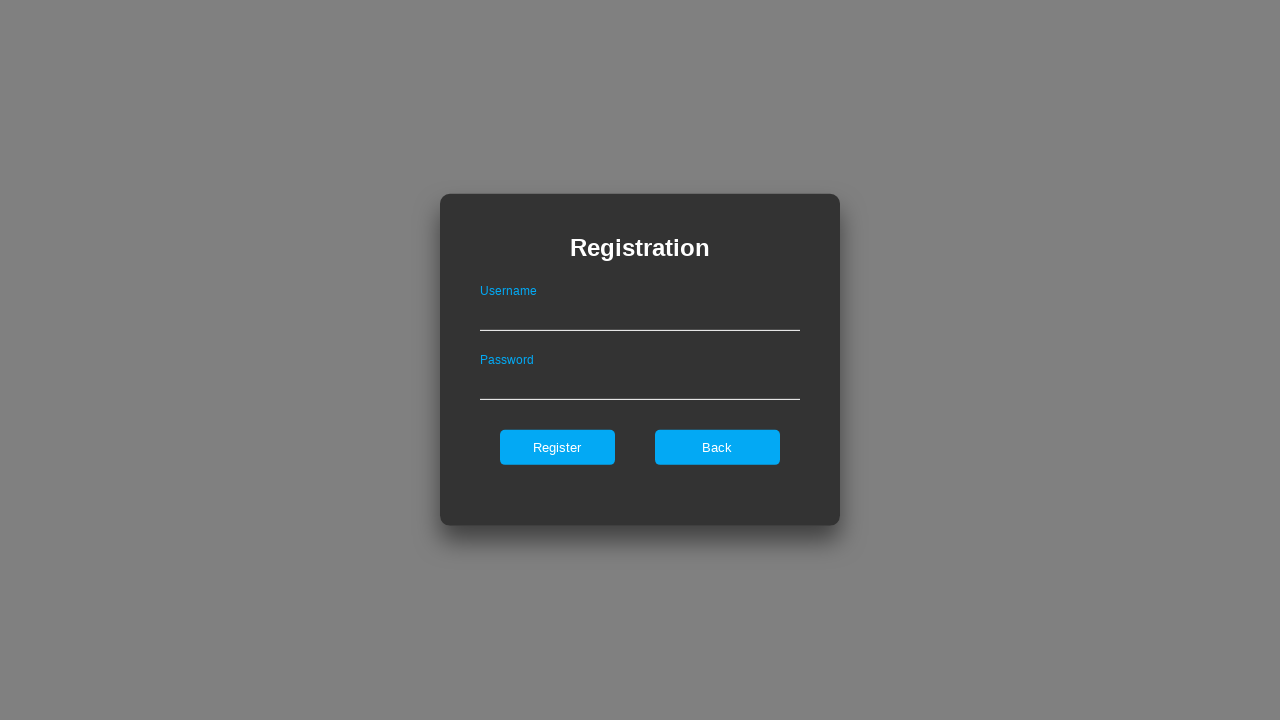

Clicked back button to return to login page at (717, 447) on #backOnRegister
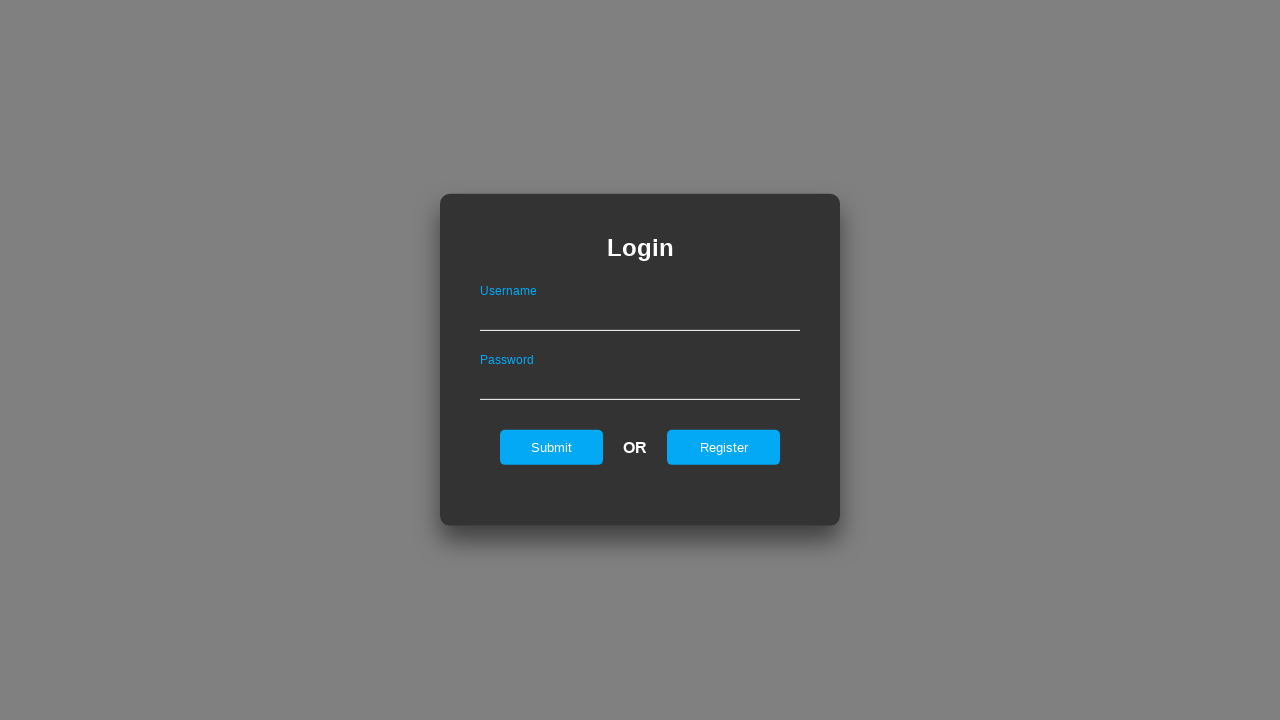

Verified register link is visible again on login page
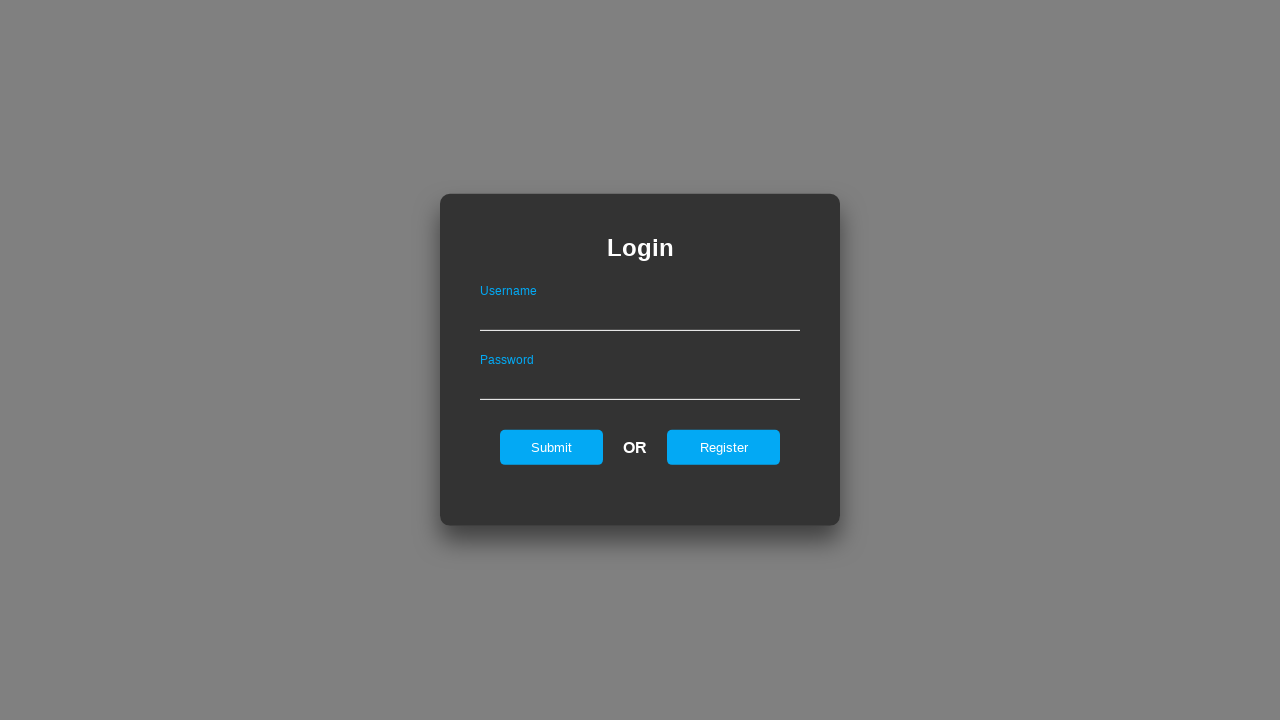

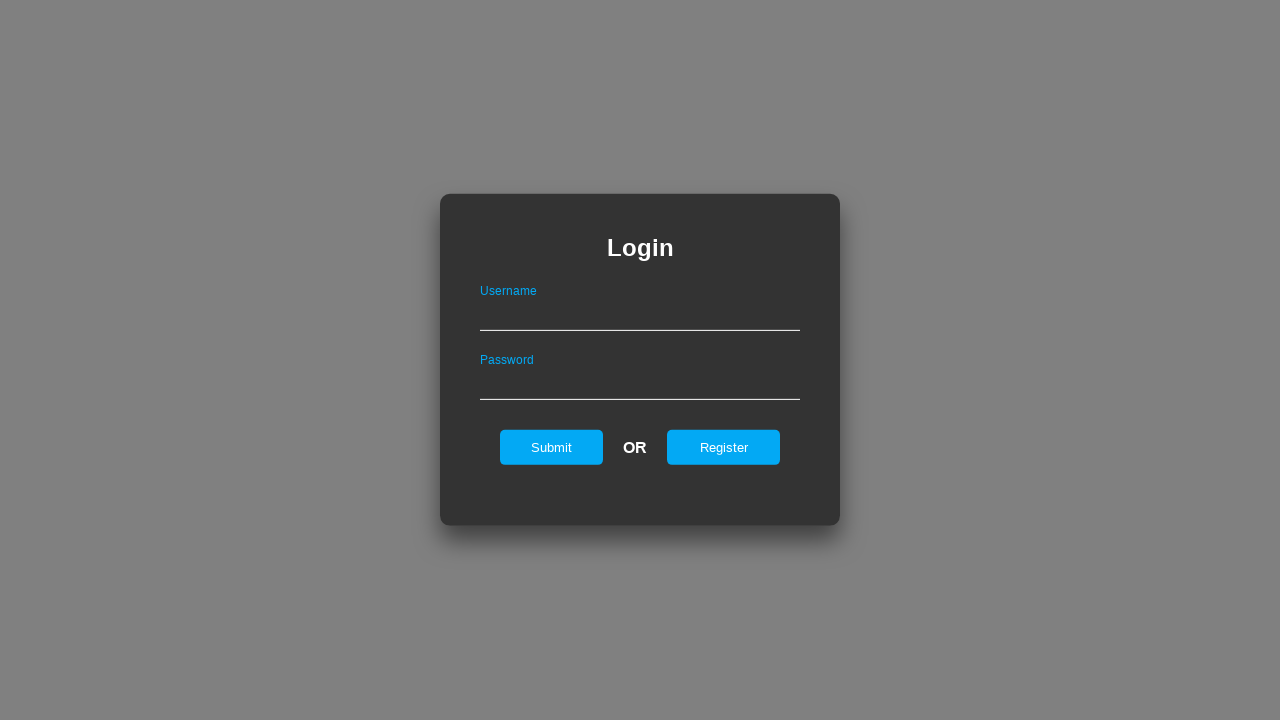